Tests dynamic loading functionality by clicking a start button and waiting for hidden text to appear

Starting URL: http://the-internet.herokuapp.com/dynamic_loading/2

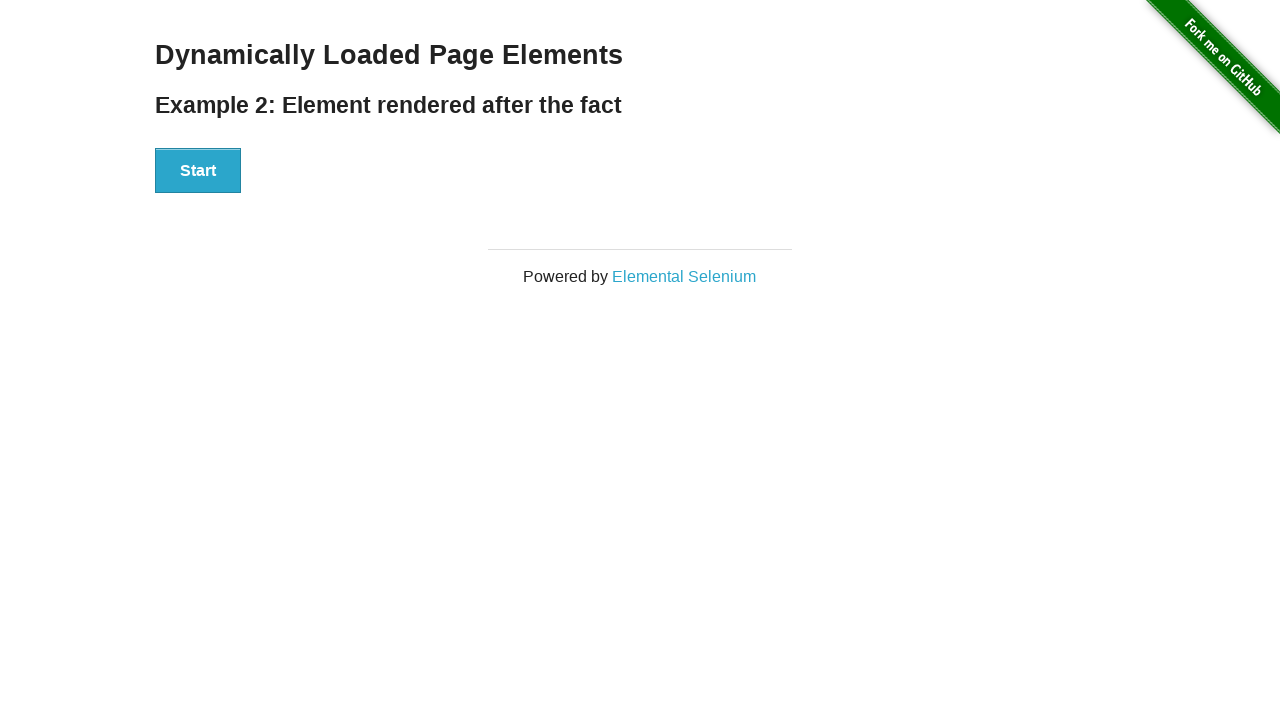

Clicked start button to begin dynamic loading at (198, 171) on #start > button
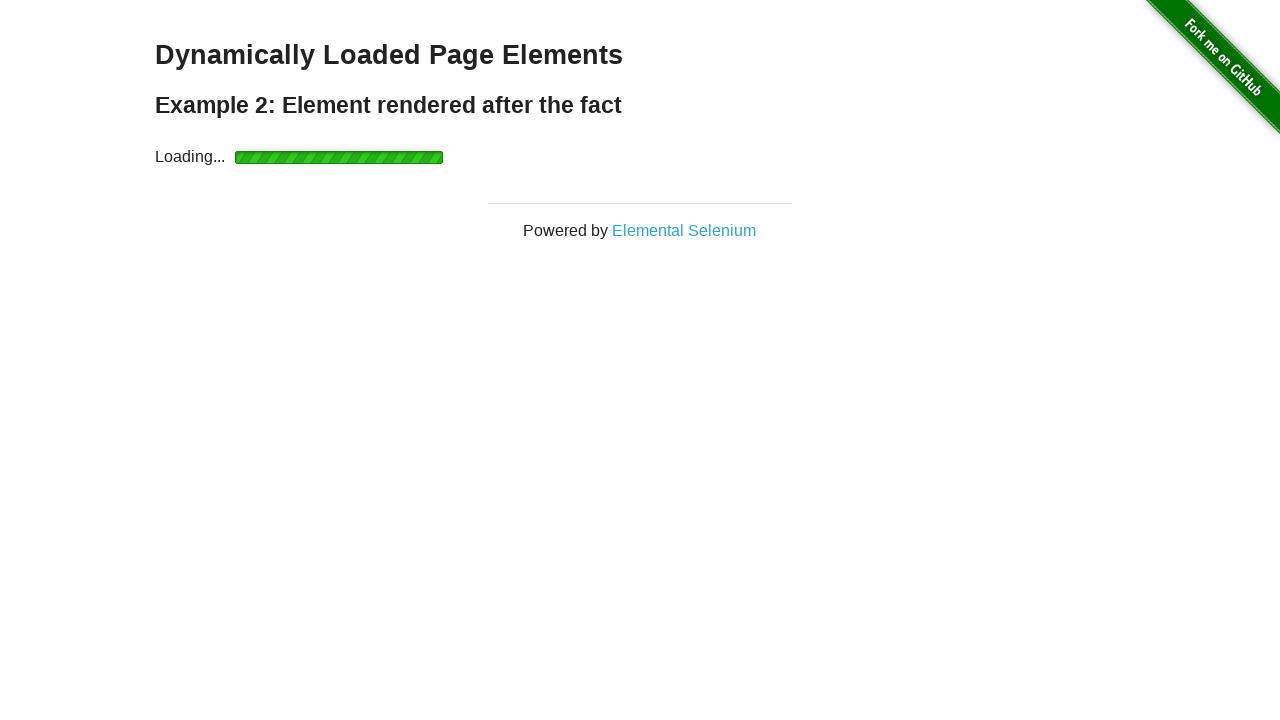

Hidden text element became visible
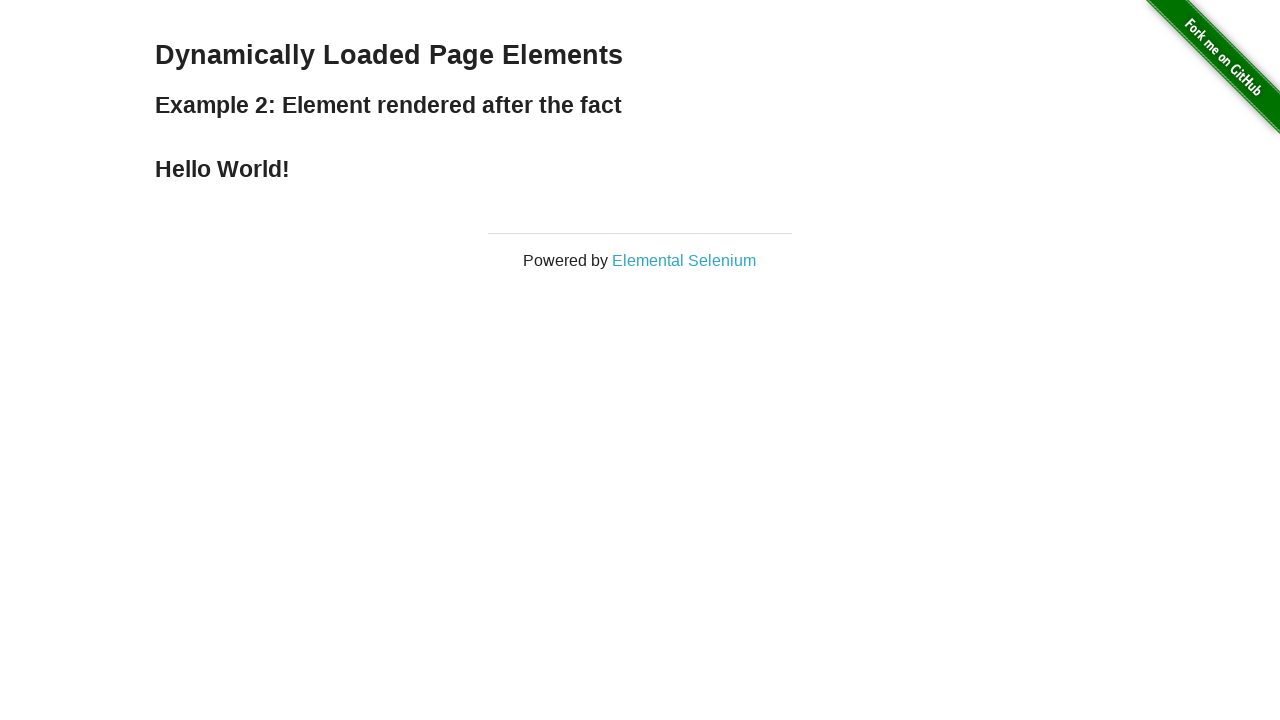

Located the text element
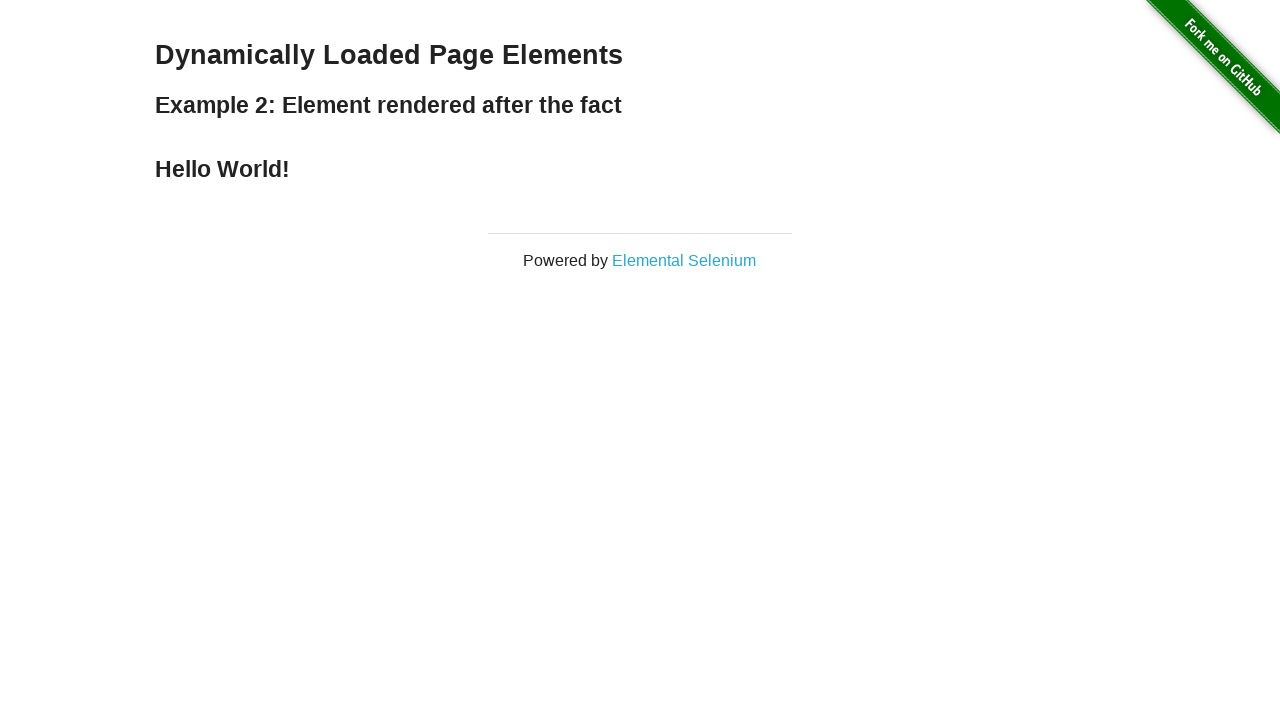

Extracted text content: 'Hello World!'
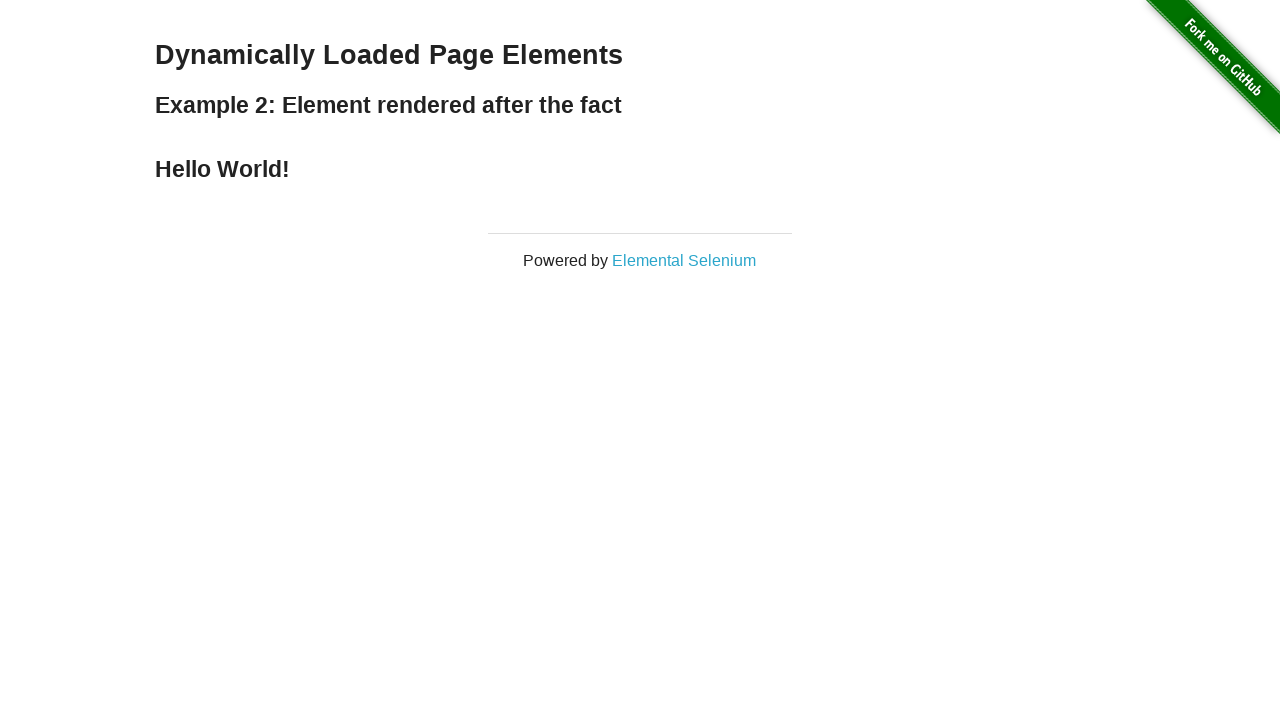

Test completed successfully
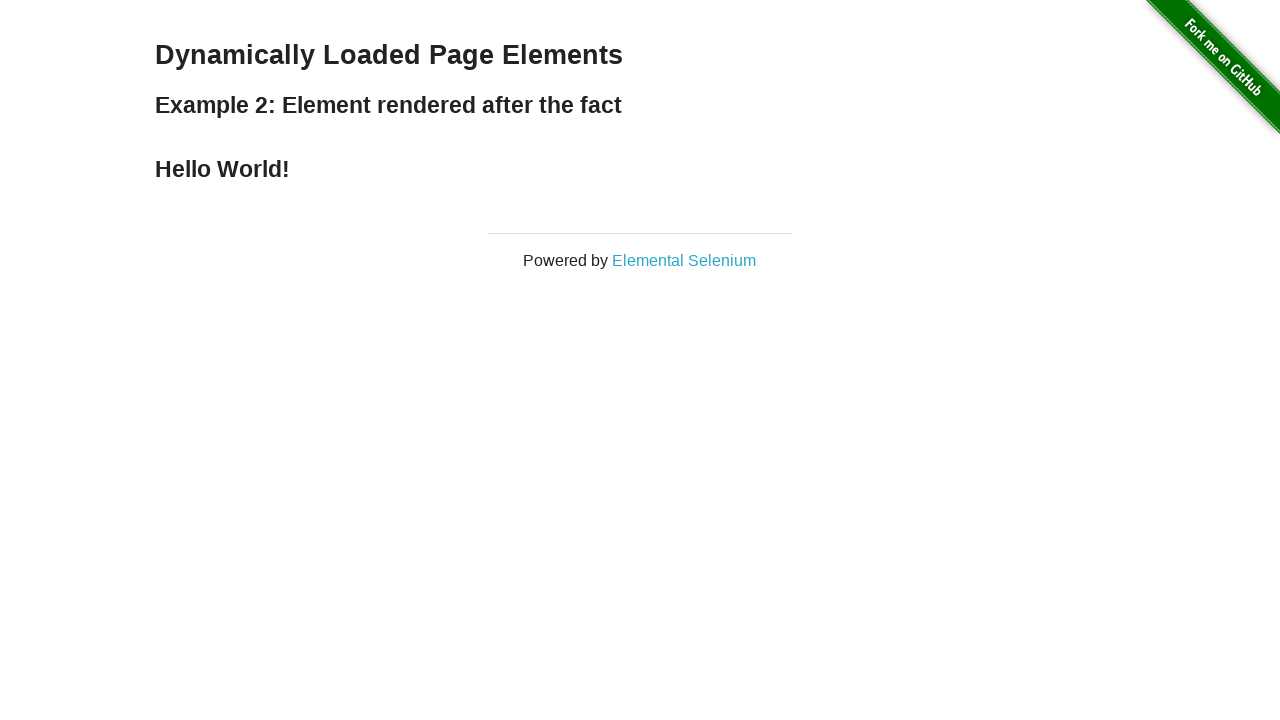

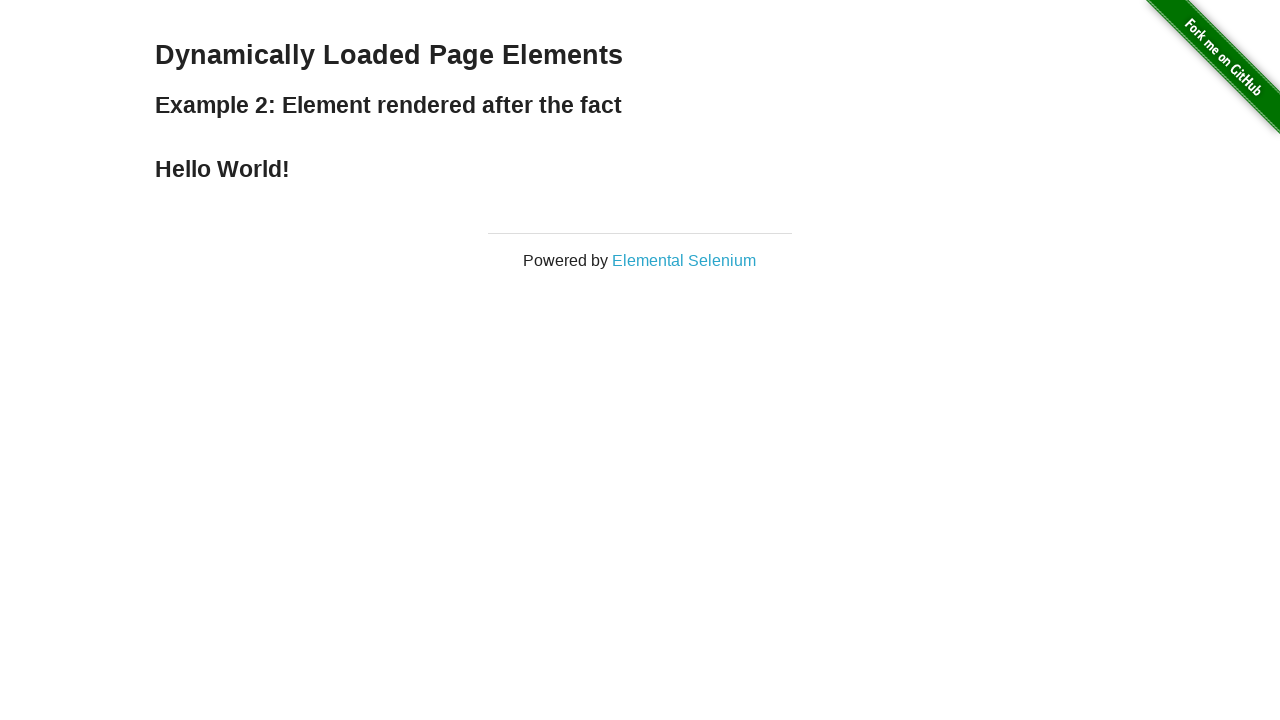